Tests drag and drop functionality by moving a source element by specific pixel offset coordinates within an iframe.

Starting URL: https://jqueryui.com/droppable/

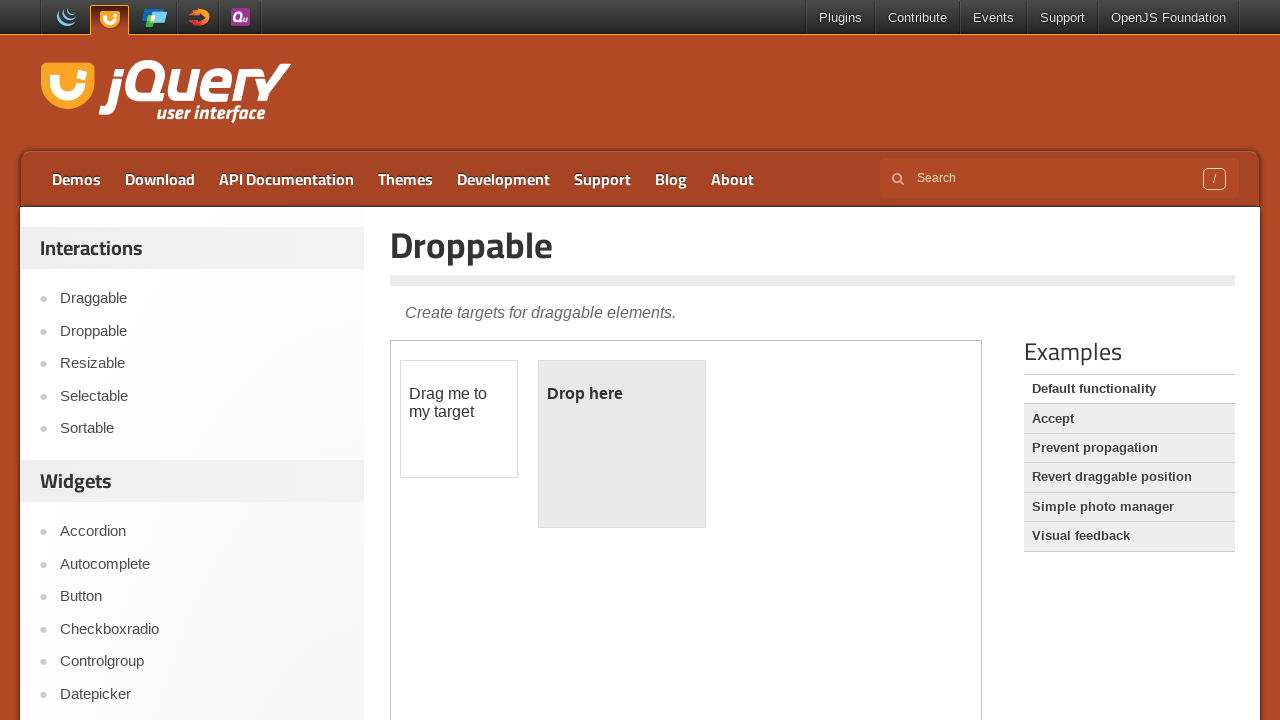

Located iframe containing draggable elements
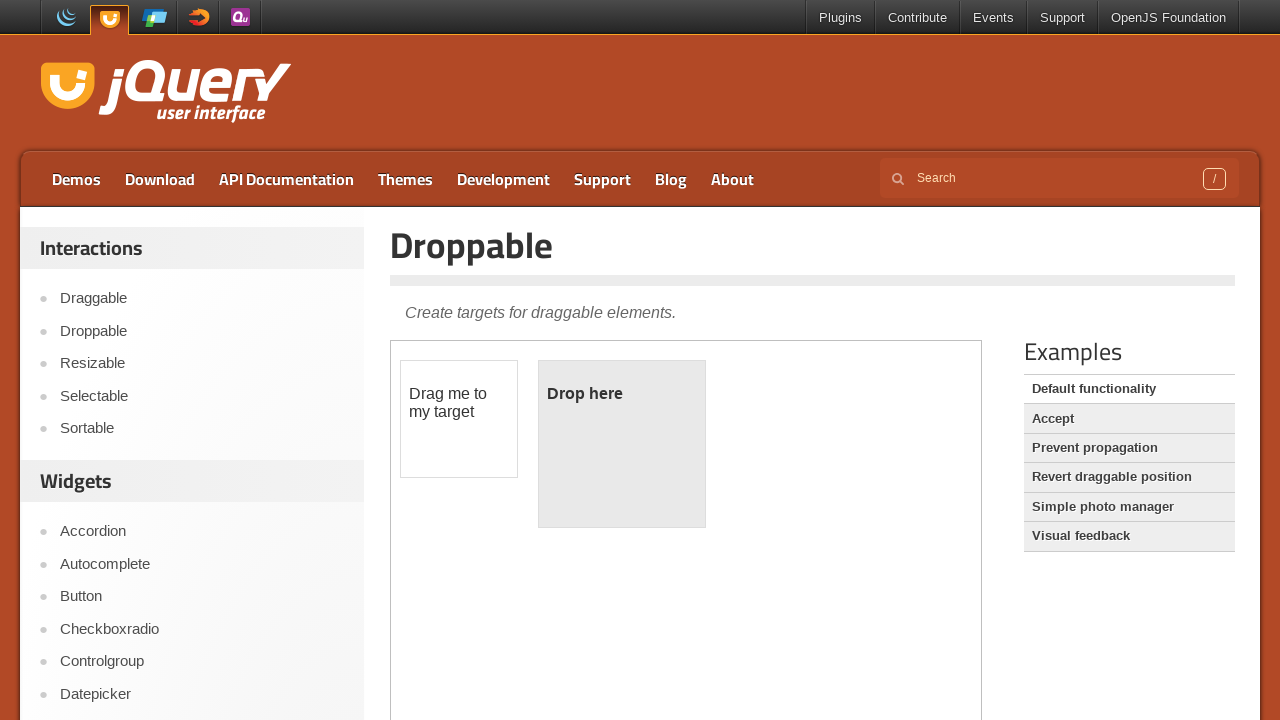

Located draggable source element
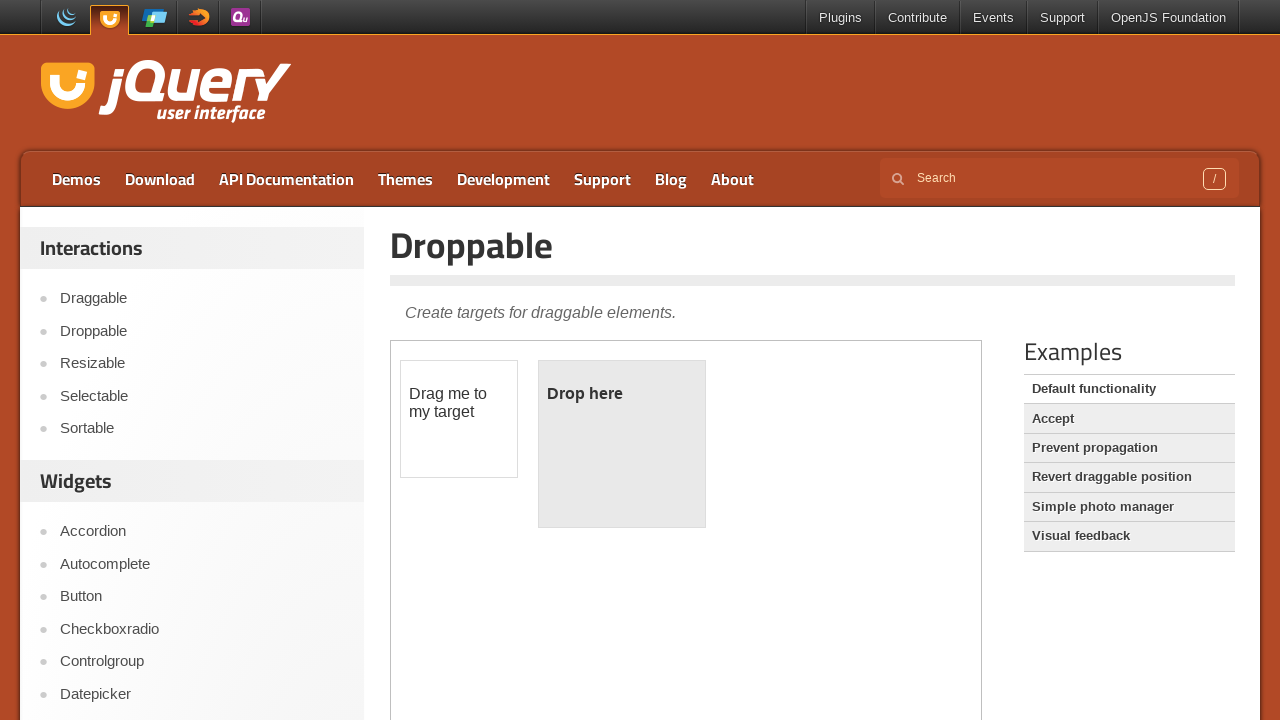

Retrieved bounding box of source element
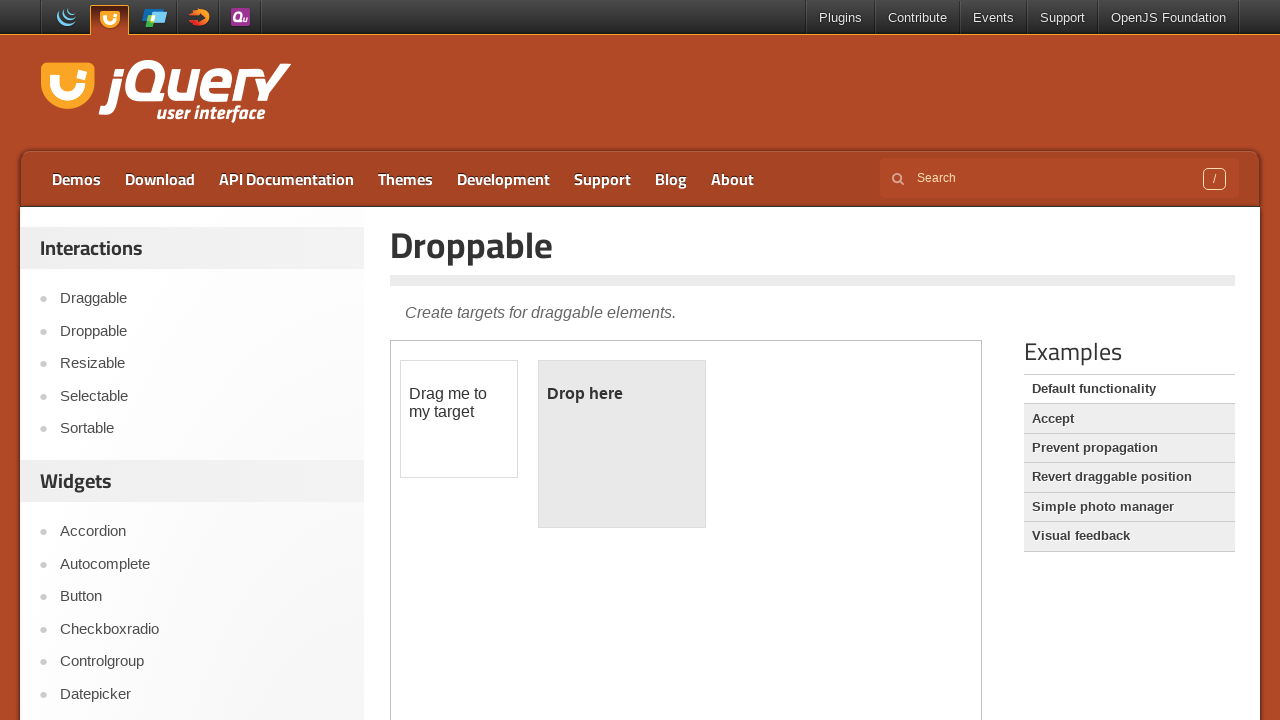

Moved mouse to center of draggable element at (459, 419)
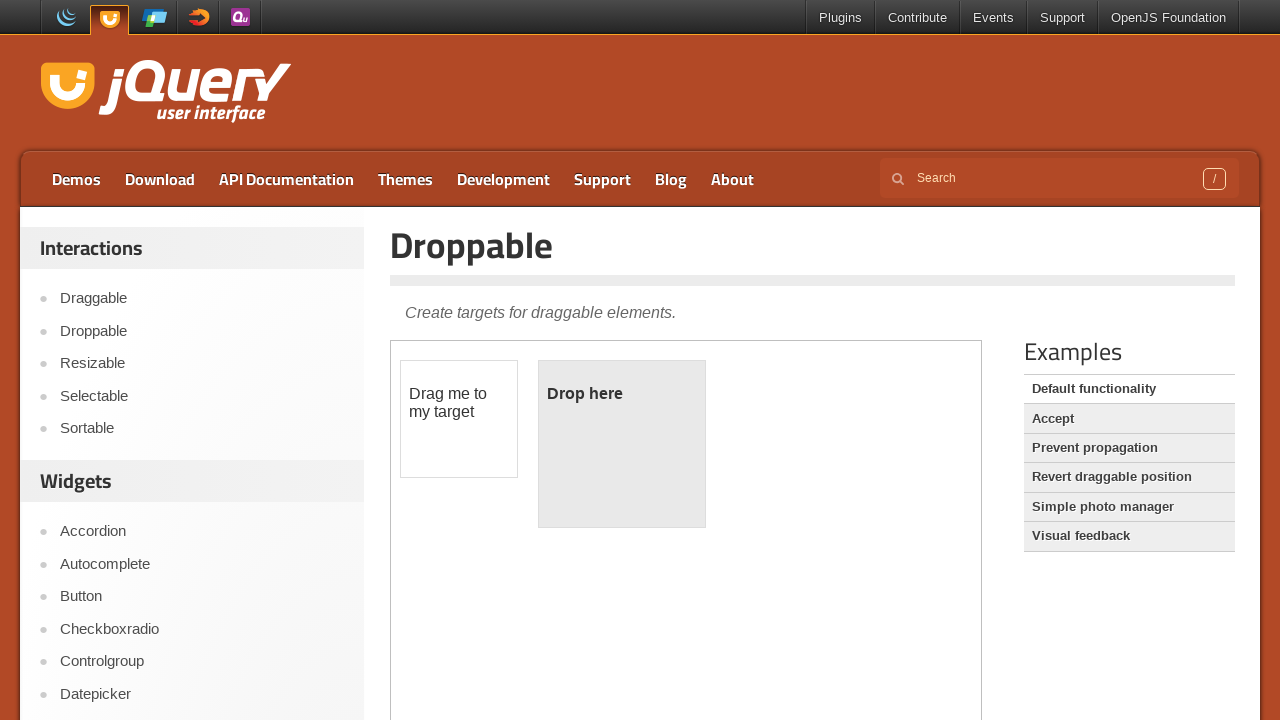

Pressed mouse button down to start drag at (459, 419)
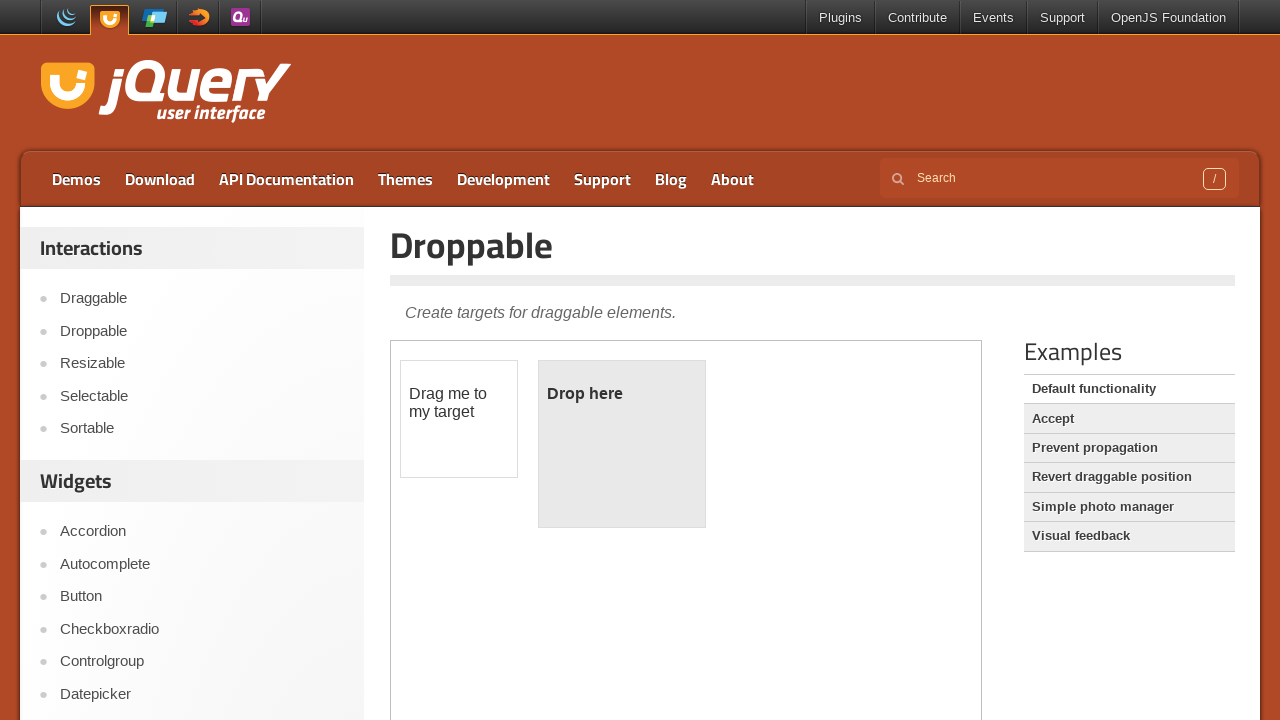

Dragged element 430 pixels right and 30 pixels down at (889, 449)
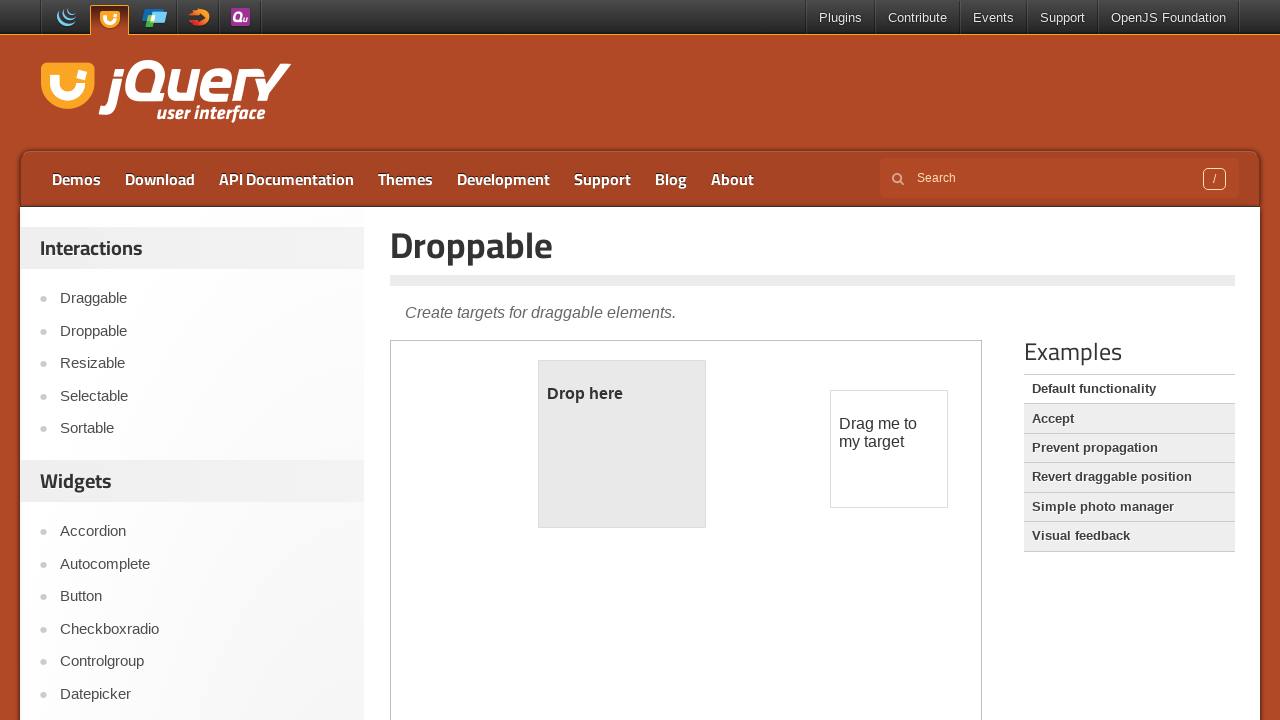

Released mouse button to complete drag and drop at (889, 449)
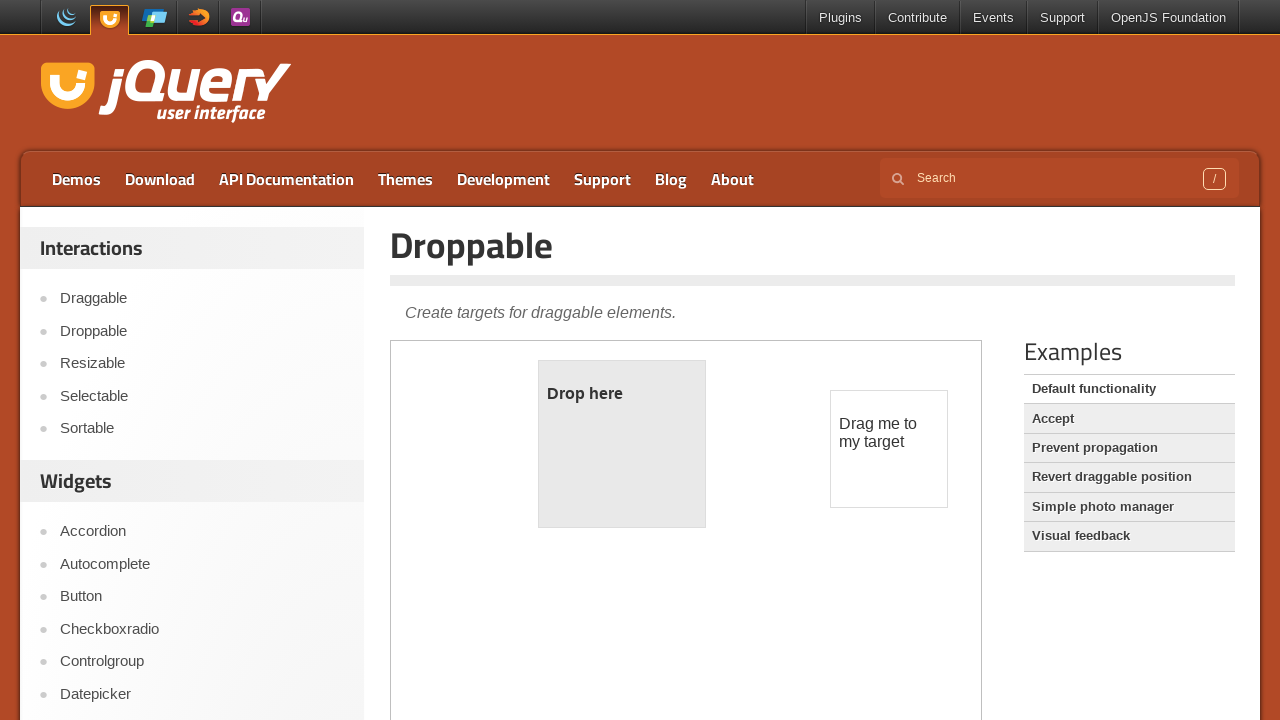

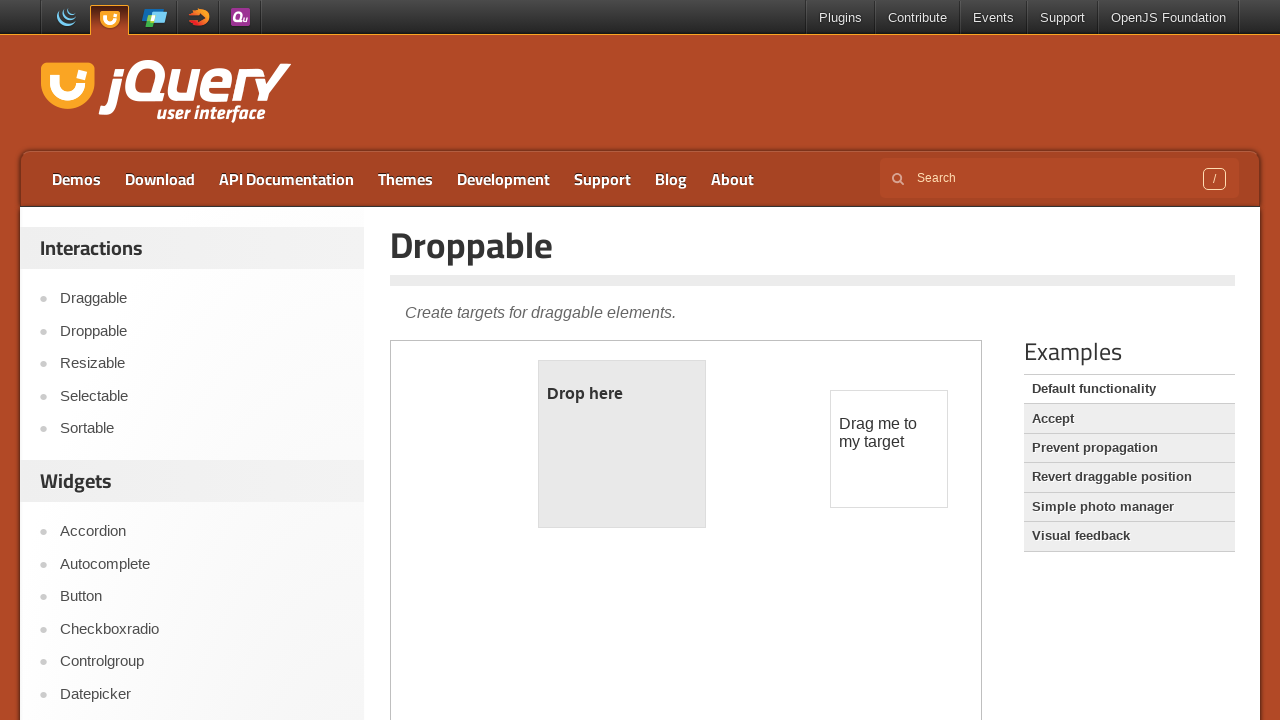